Tests related products functionality on an e-commerce practice site by navigating to a specific book product and interacting with related product recommendations

Starting URL: http://practice.automationtesting.in/

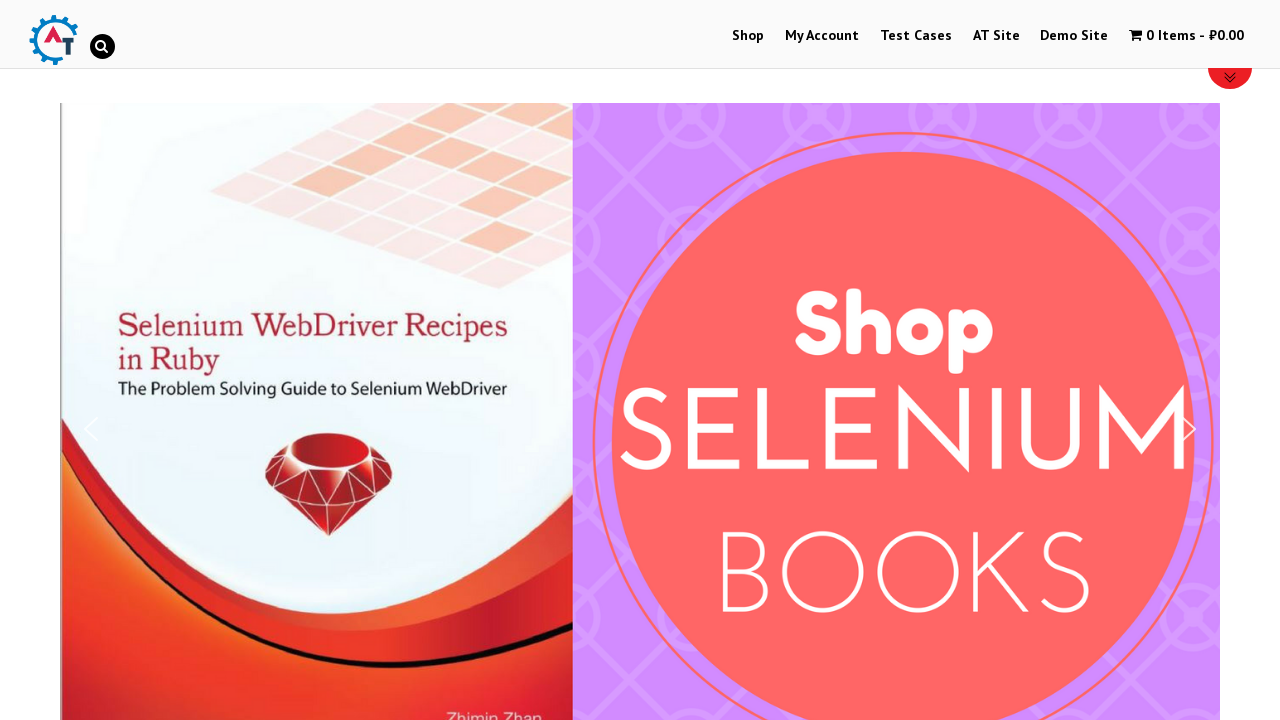

Waited for Shop menu to be available
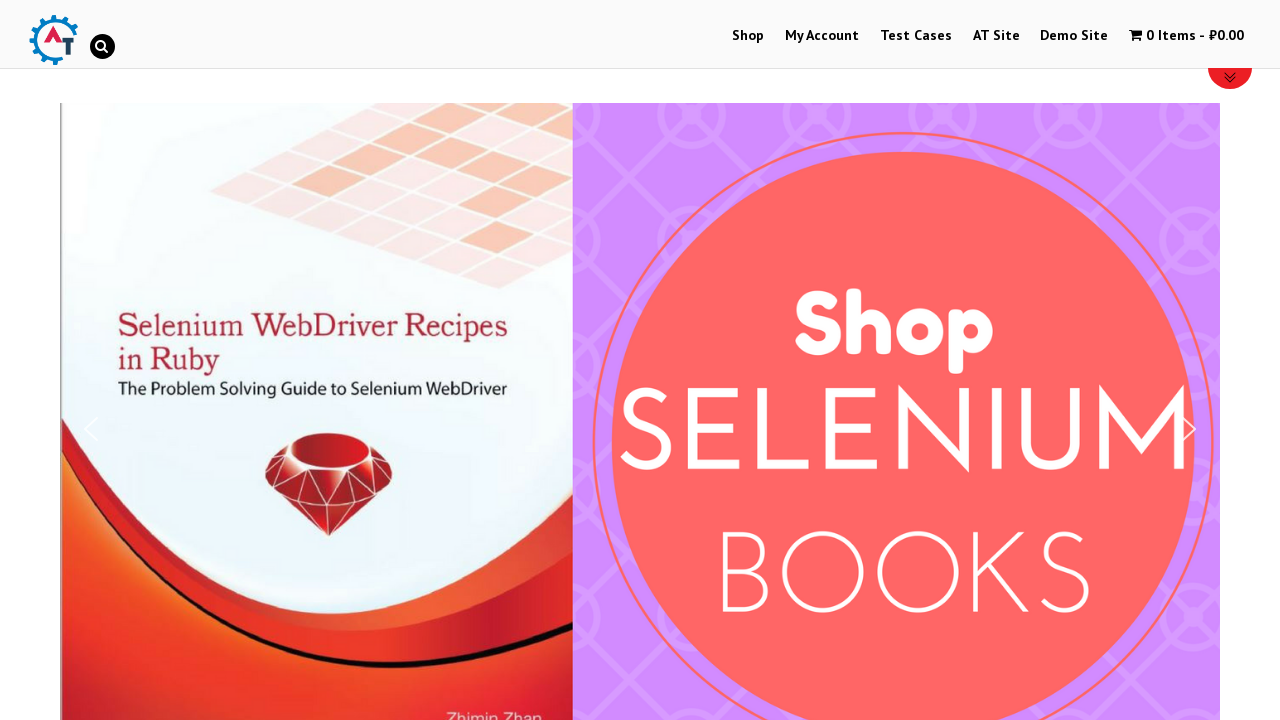

Clicked on Shop menu at (748, 36) on #menu-item-40
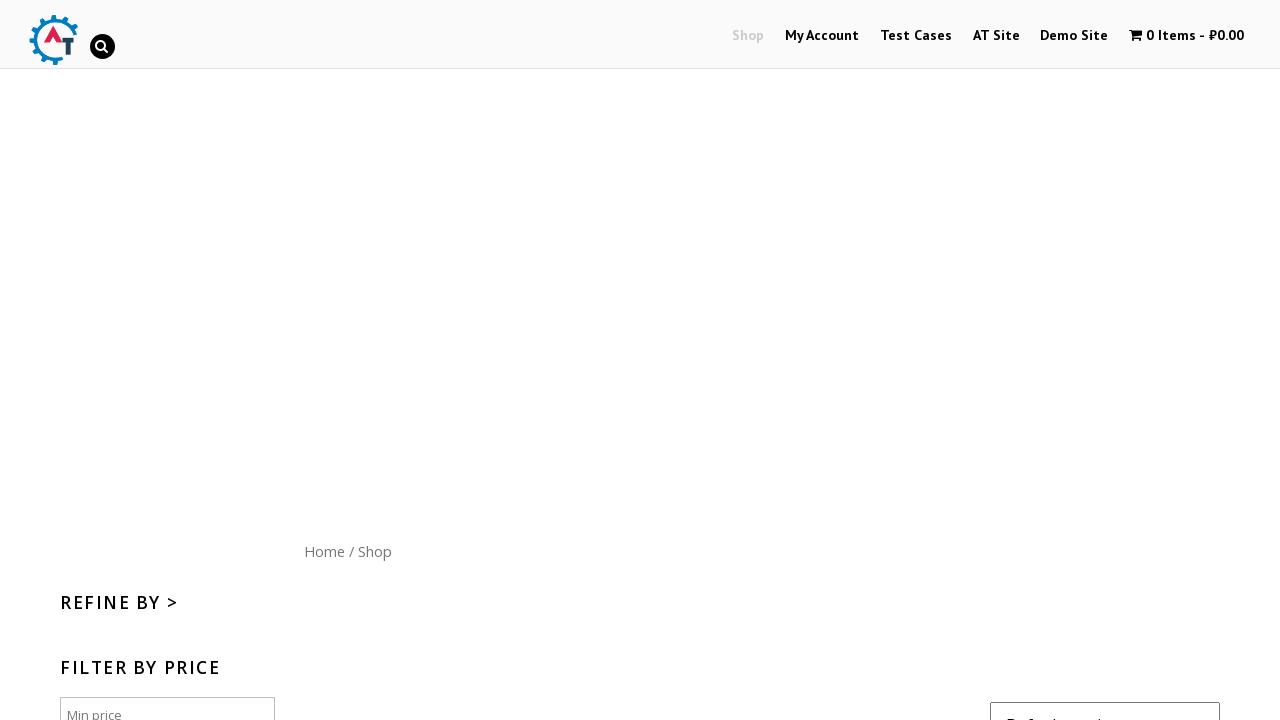

Clicked Home button at (324, 551) on xpath=//*[@id='content']/nav/a
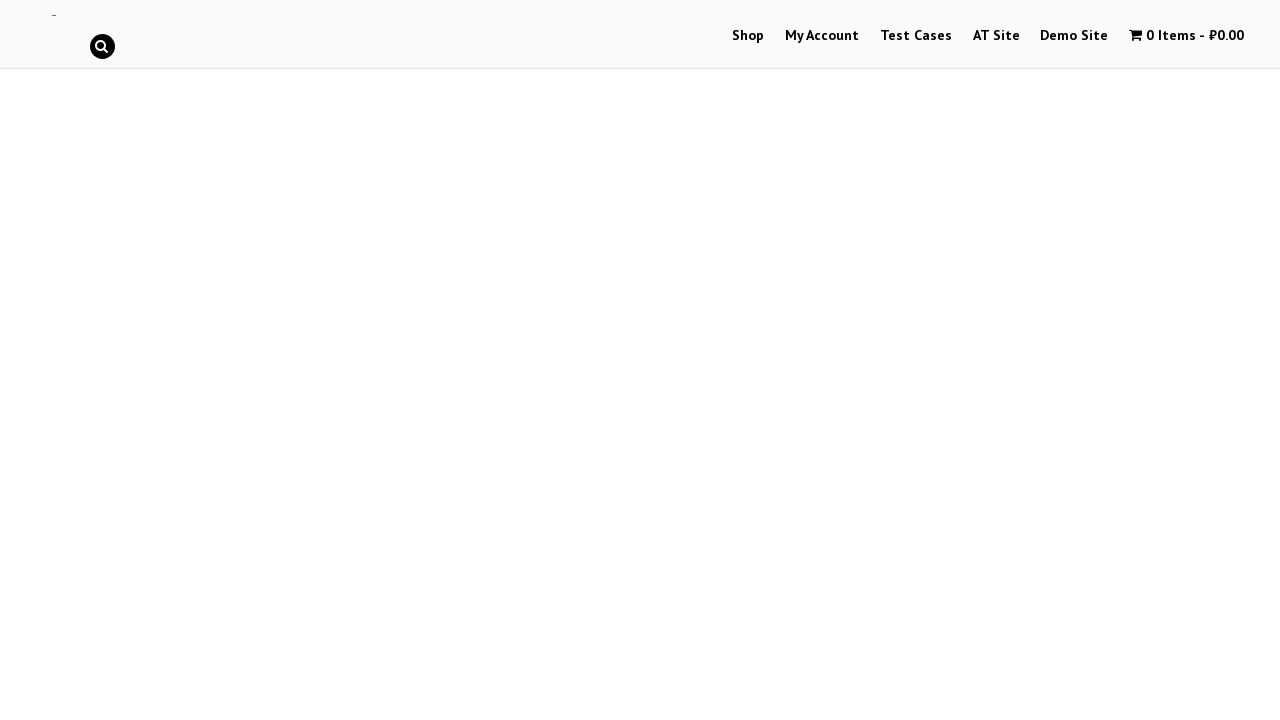

Scrolled down 500px to view products
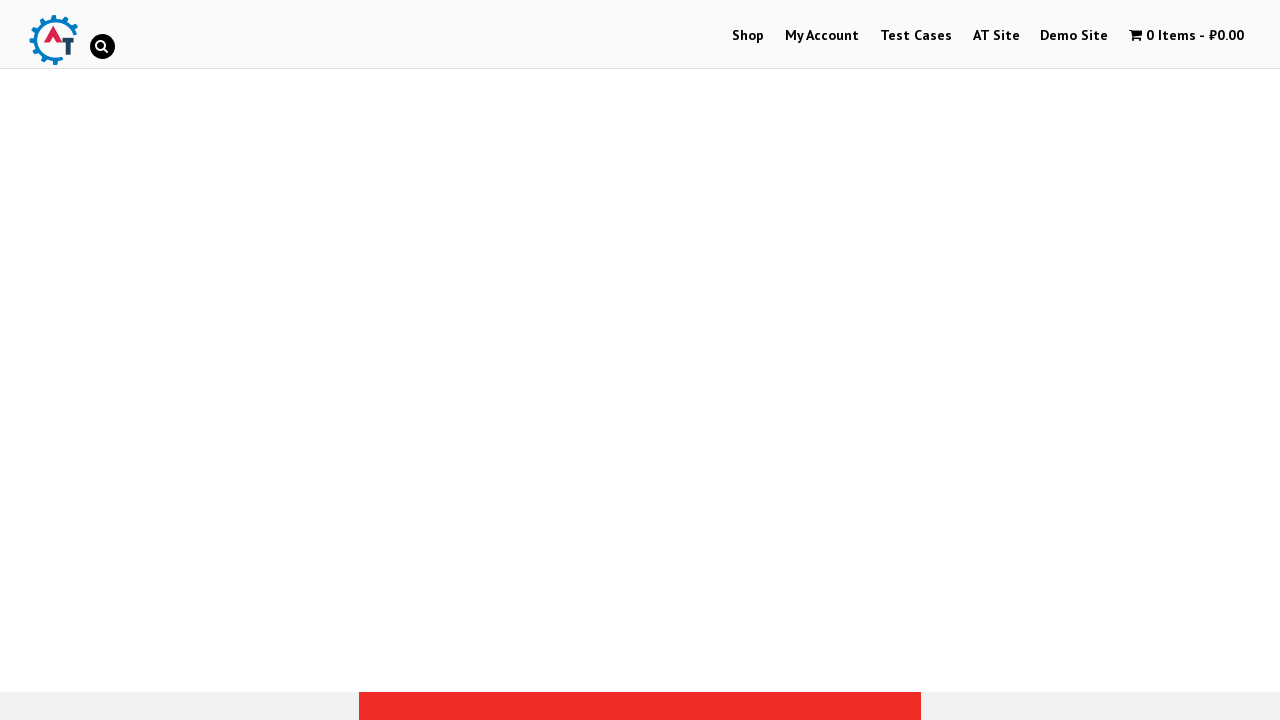

Clicked on HTML Book product at (640, 361) on xpath=//*[@id='text-22-sub_row_1-0-2-1-0']/div/ul/li/a[1]/img
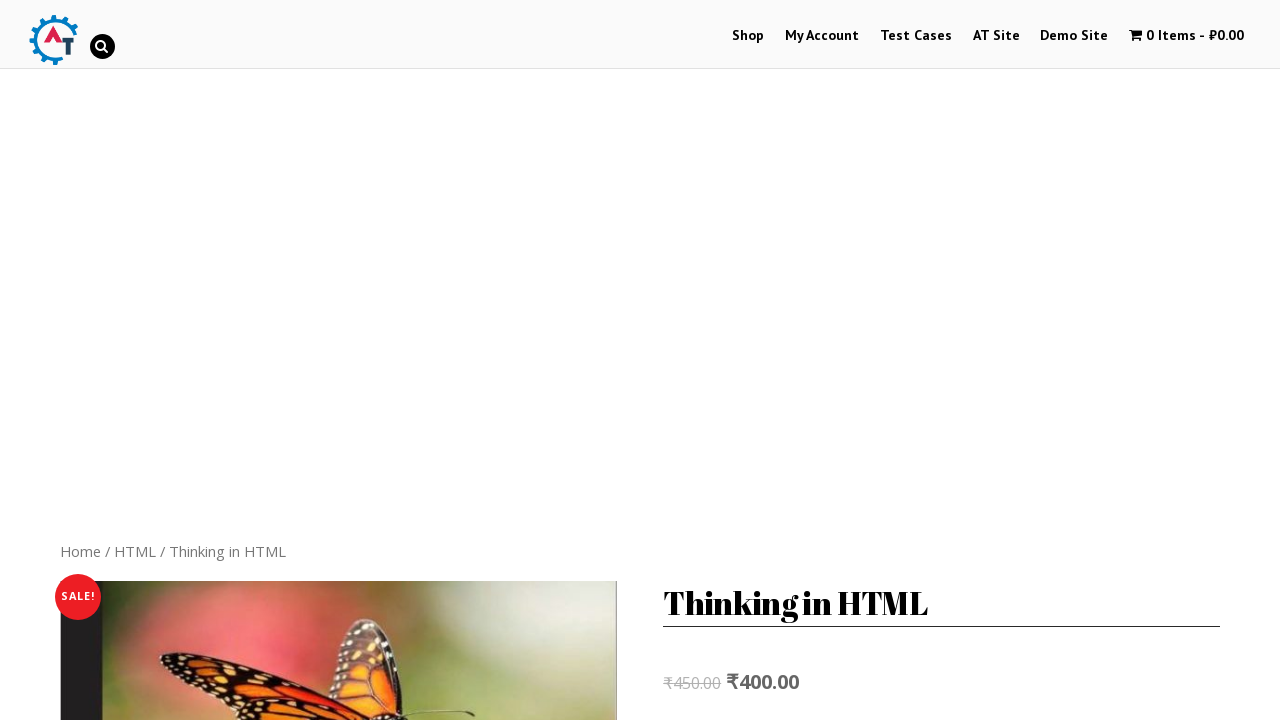

Related products section loaded
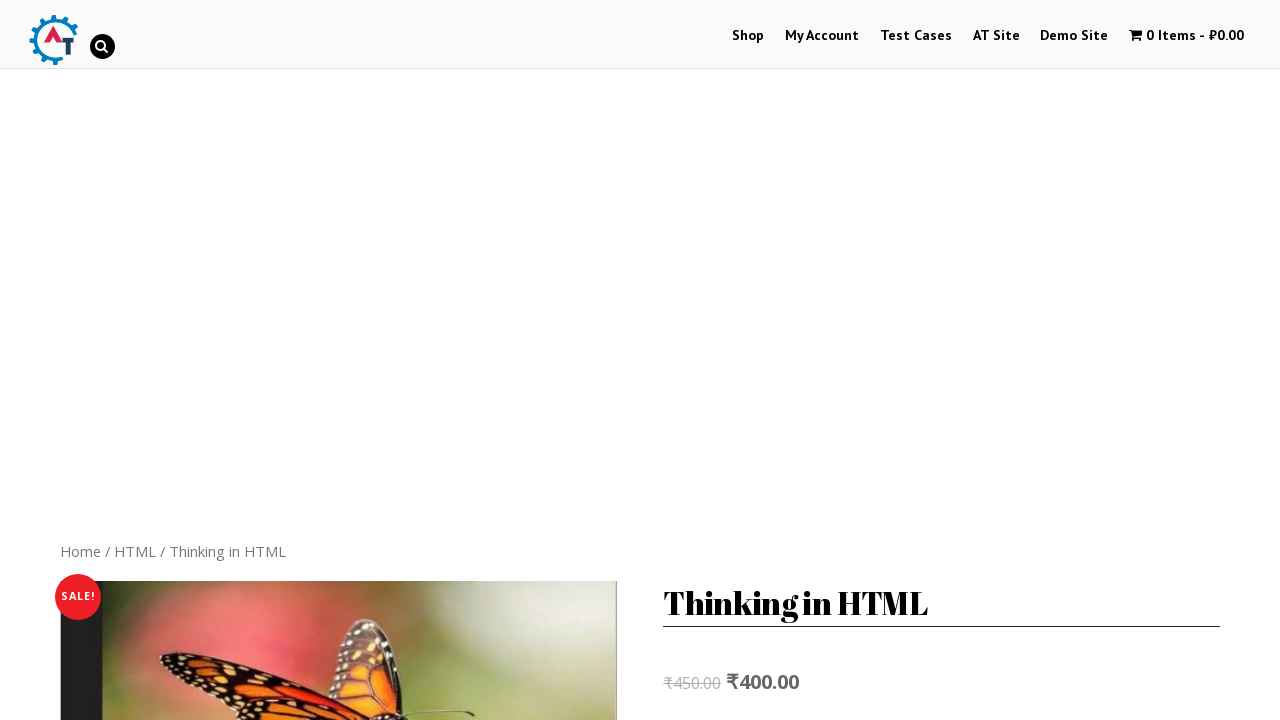

Found 2 related products
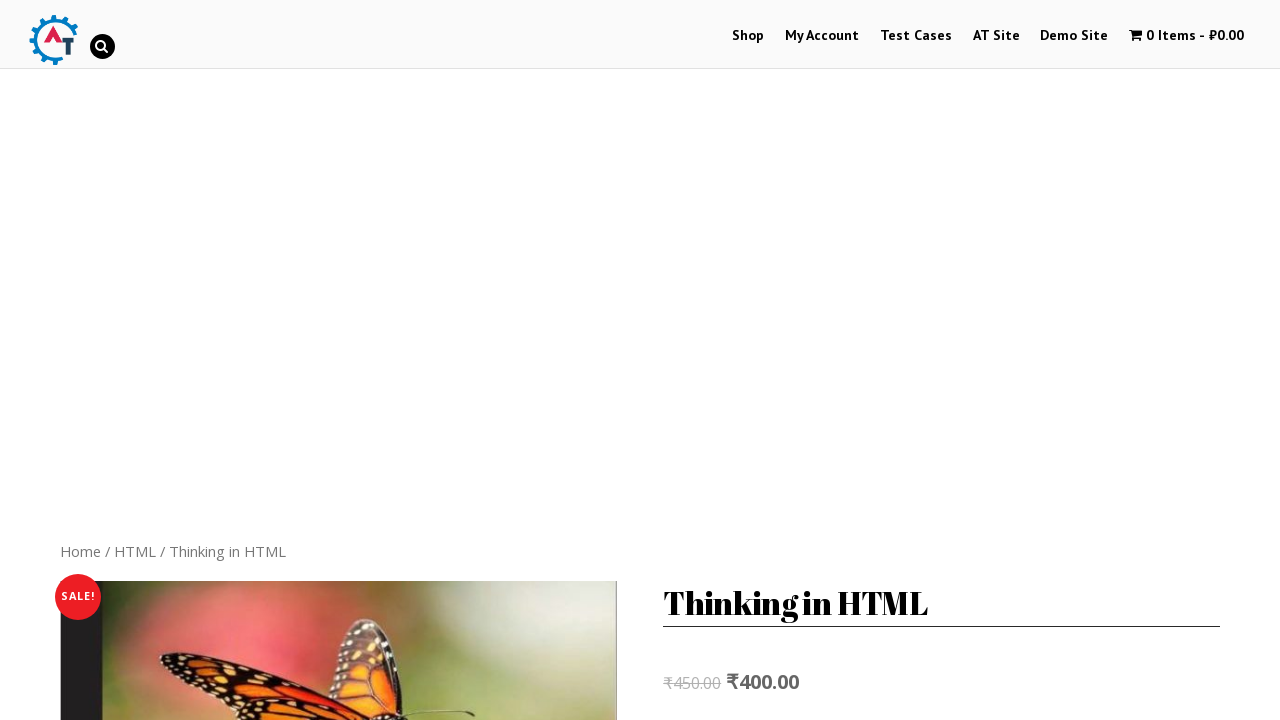

Clicked on first related product at (188, 360) on xpath=//*[@id='product-163']/div[5]/ul/li >> nth=0
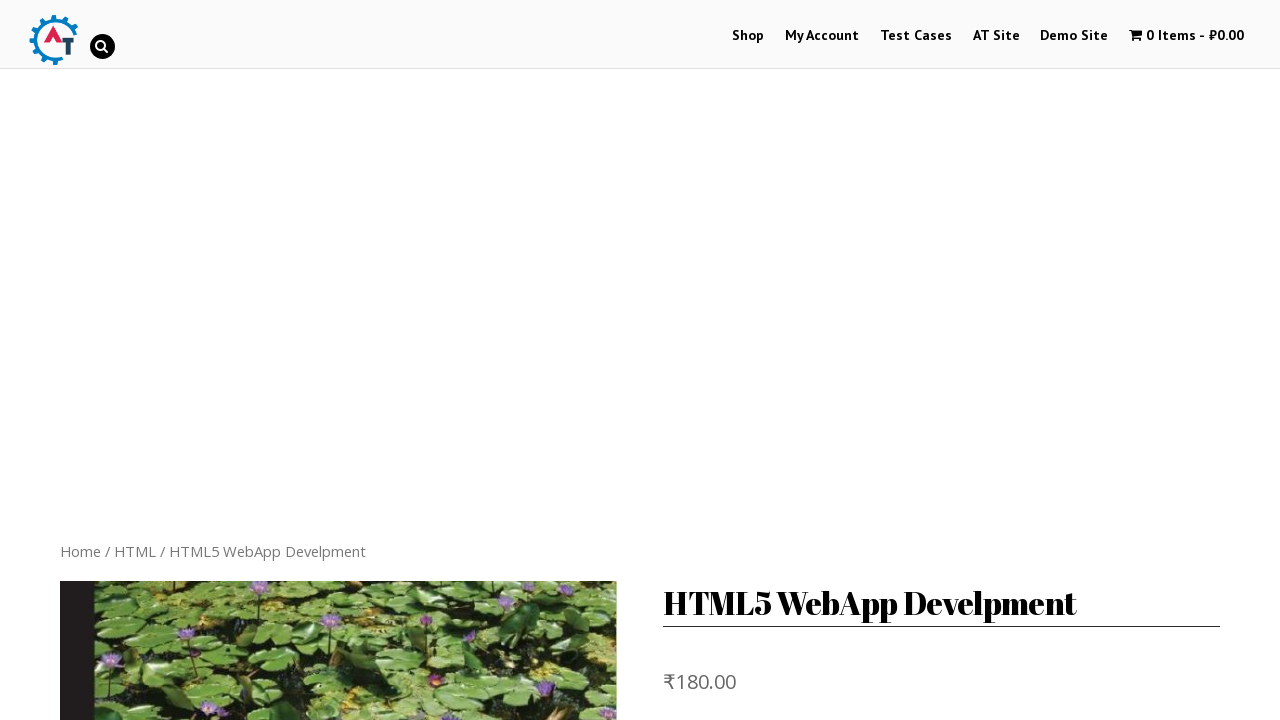

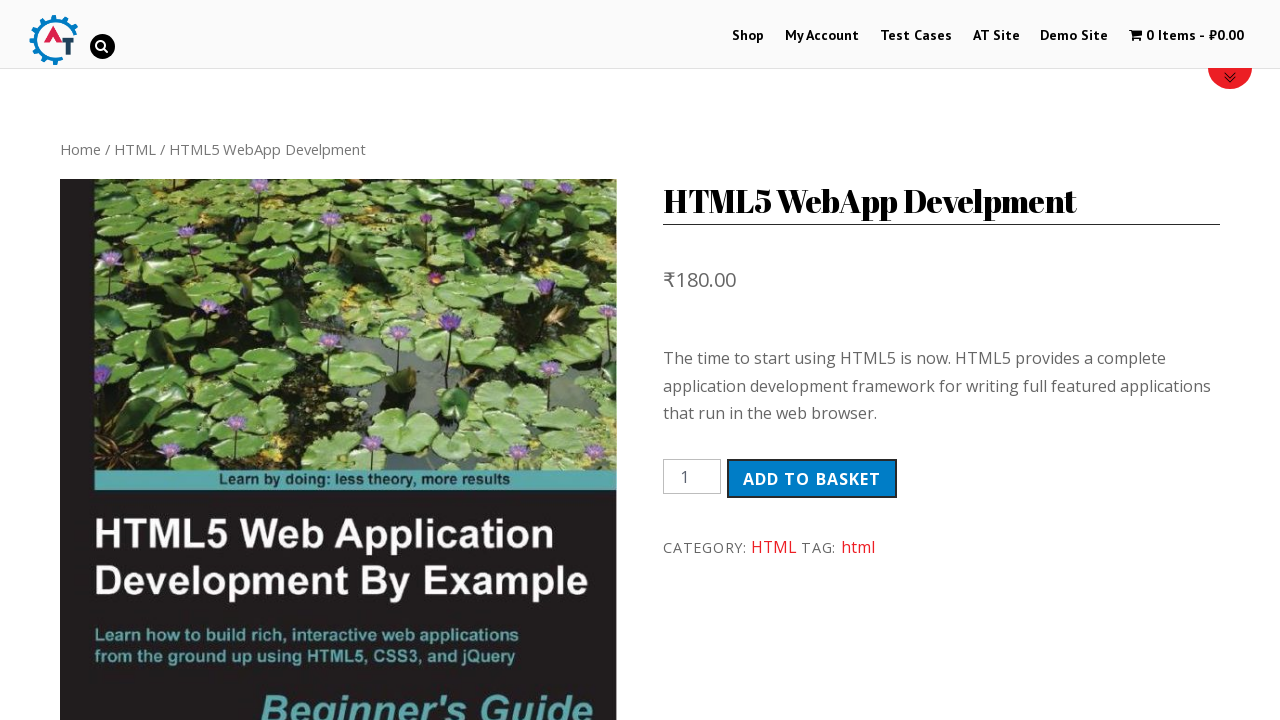